Tests browser forward button by clicking a link, going back, then using forward to return

Starting URL: https://selenium.dev/selenium/web/mouse_interaction.html

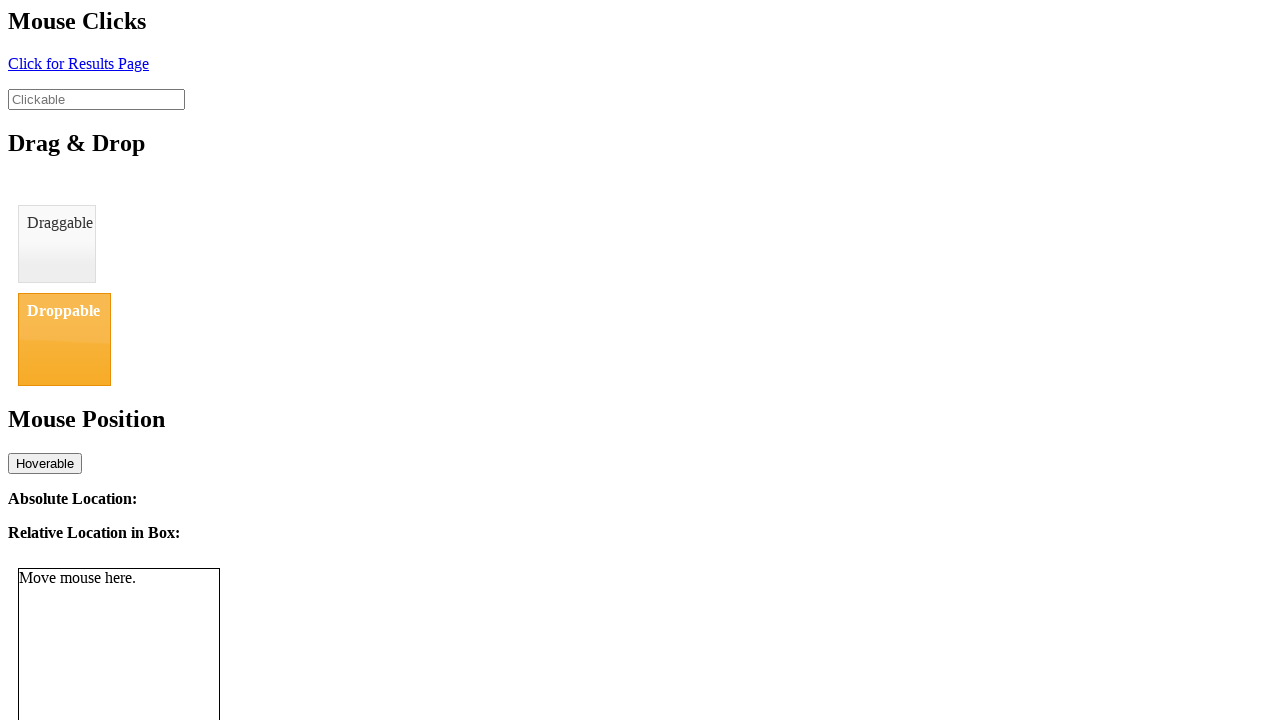

Clicked link with id 'click' to navigate to result page at (78, 63) on #click
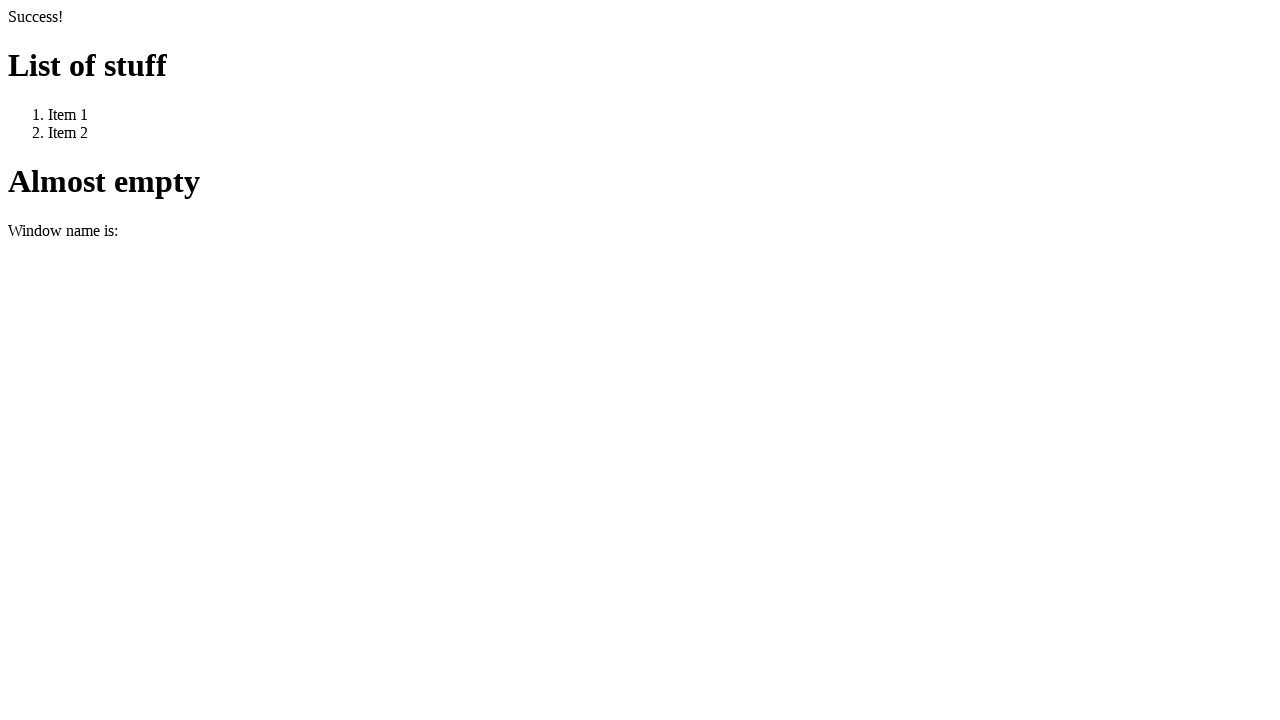

Waited for URL to change to resultPage.html
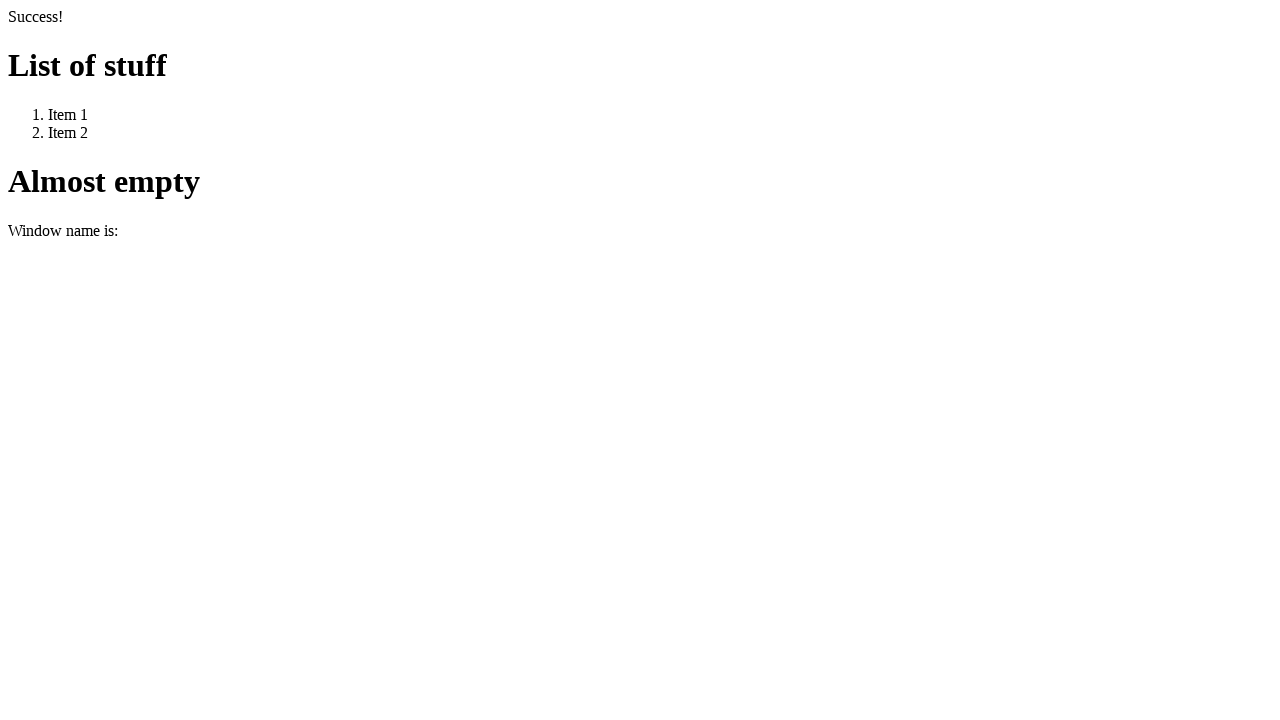

Clicked browser back button to return to original page
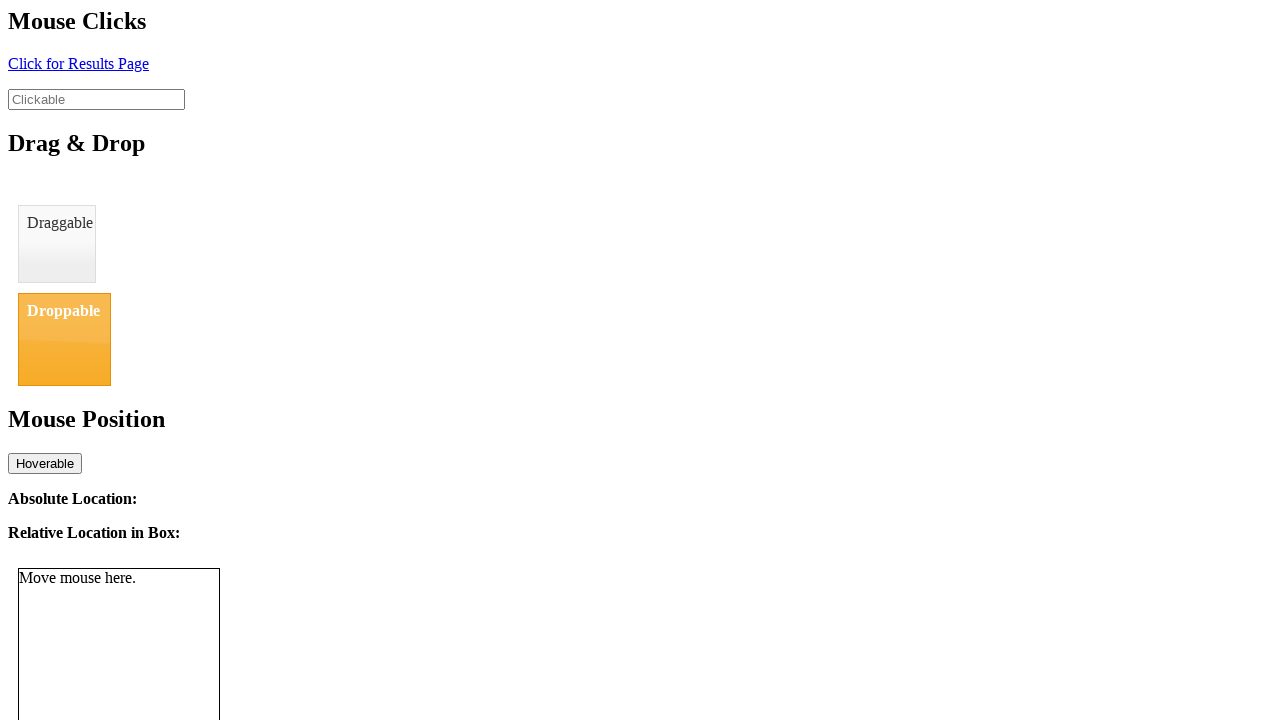

Verified page title is 'BasicMouseInterfaceTest' after going back
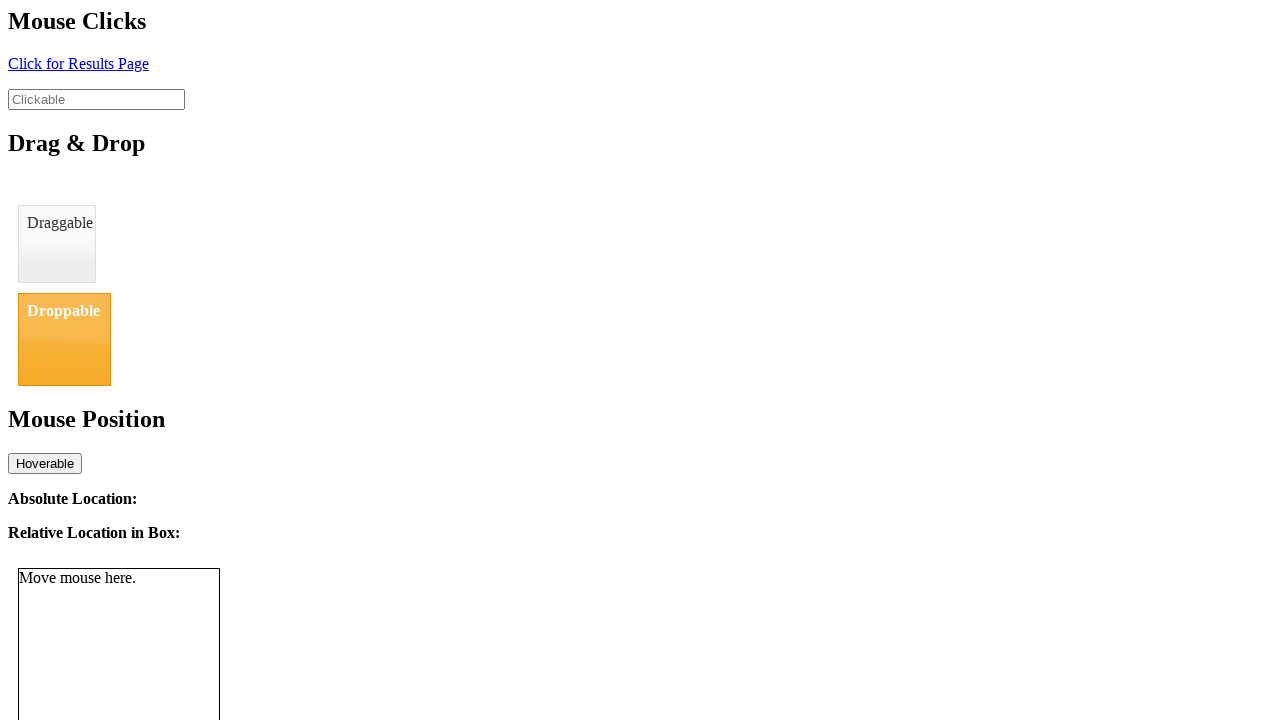

Clicked browser forward button to return to result page
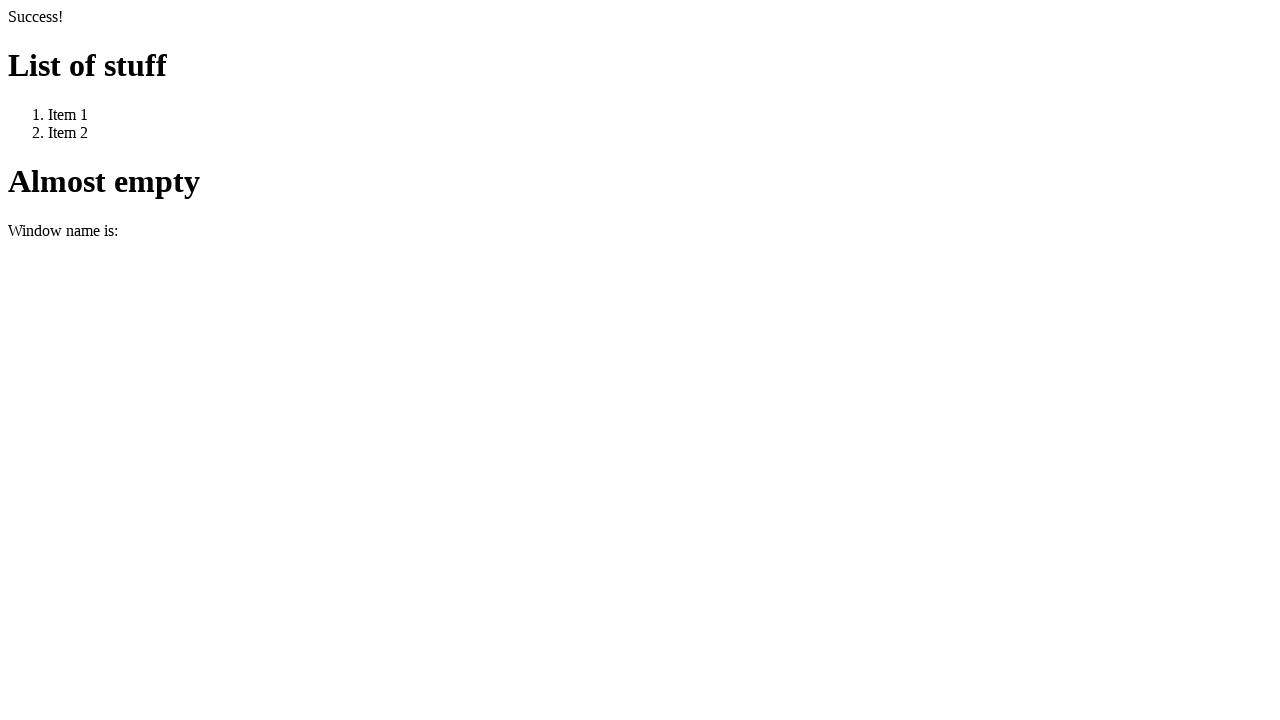

Verified page title is 'We Arrive Here' after going forward
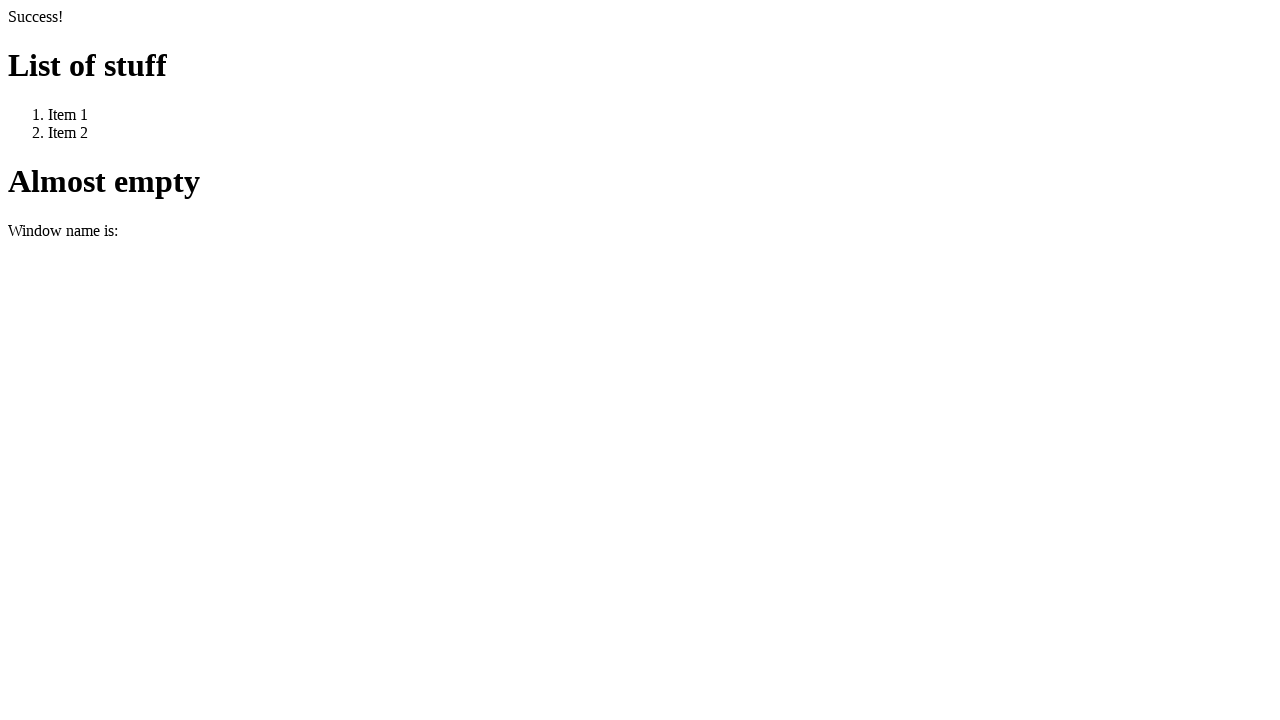

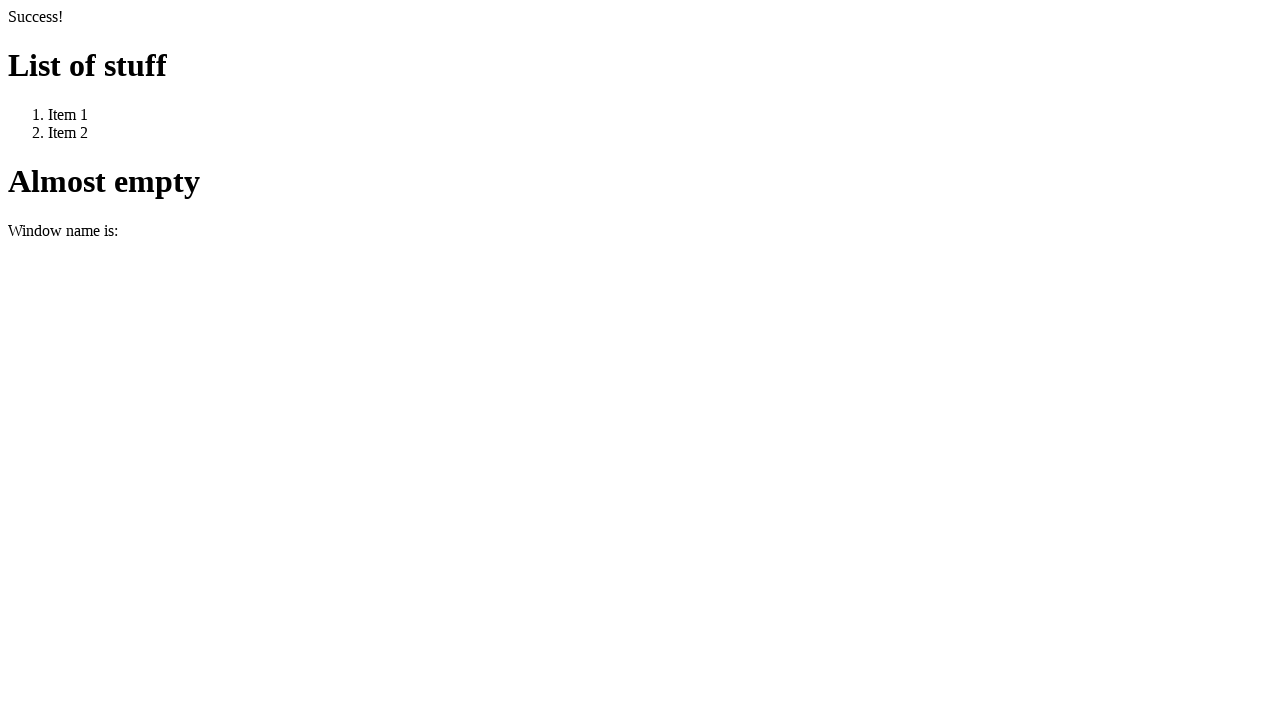